Tests drag and drop functionality on the jQuery UI demo site by navigating to the Droppable demo, switching to the iframe containing the demo, and performing a drag and drop action from the draggable element to the droppable target.

Starting URL: https://jqueryui.com/

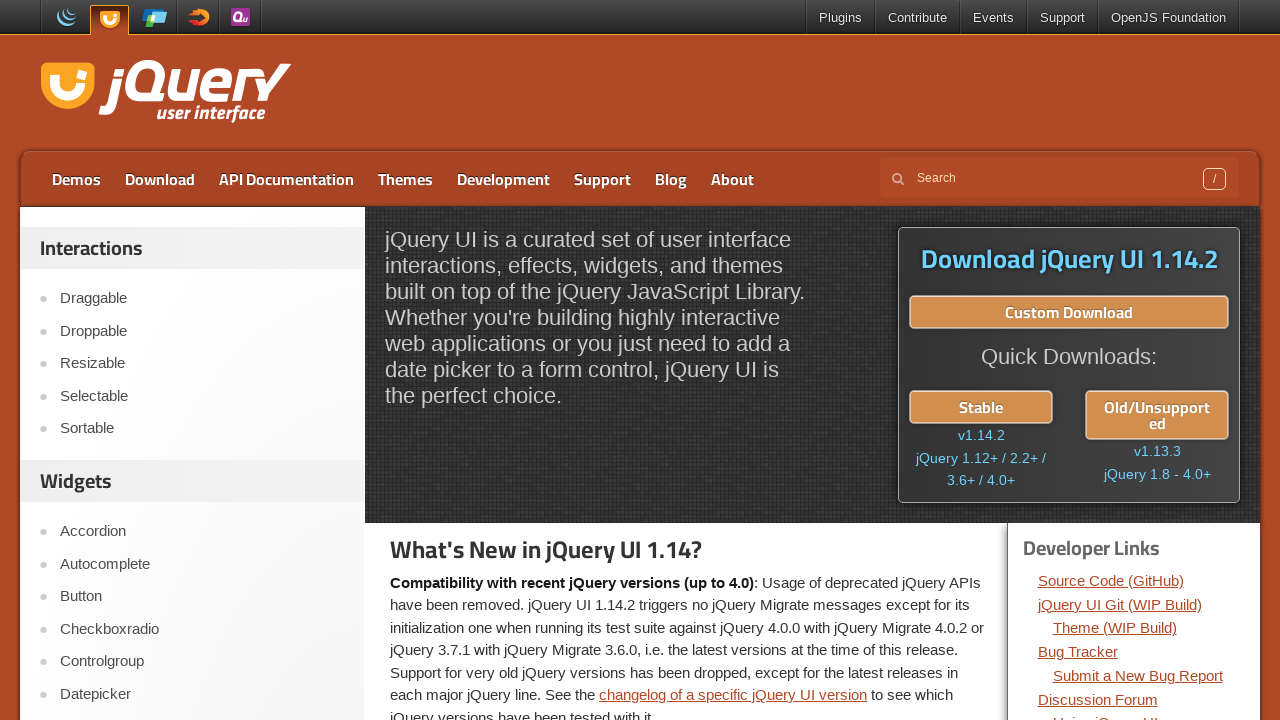

Clicked on Droppable link in the navigation at (202, 331) on a:has-text('Droppable')
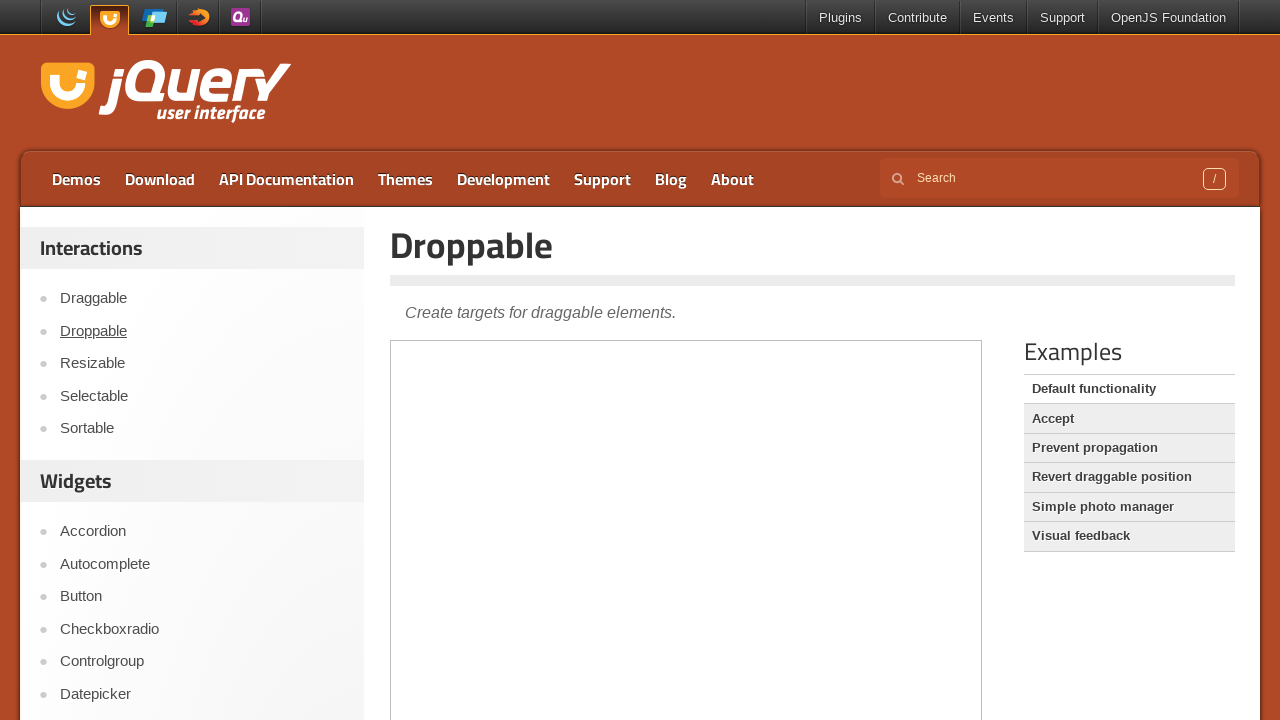

Located and switched to the demo iframe
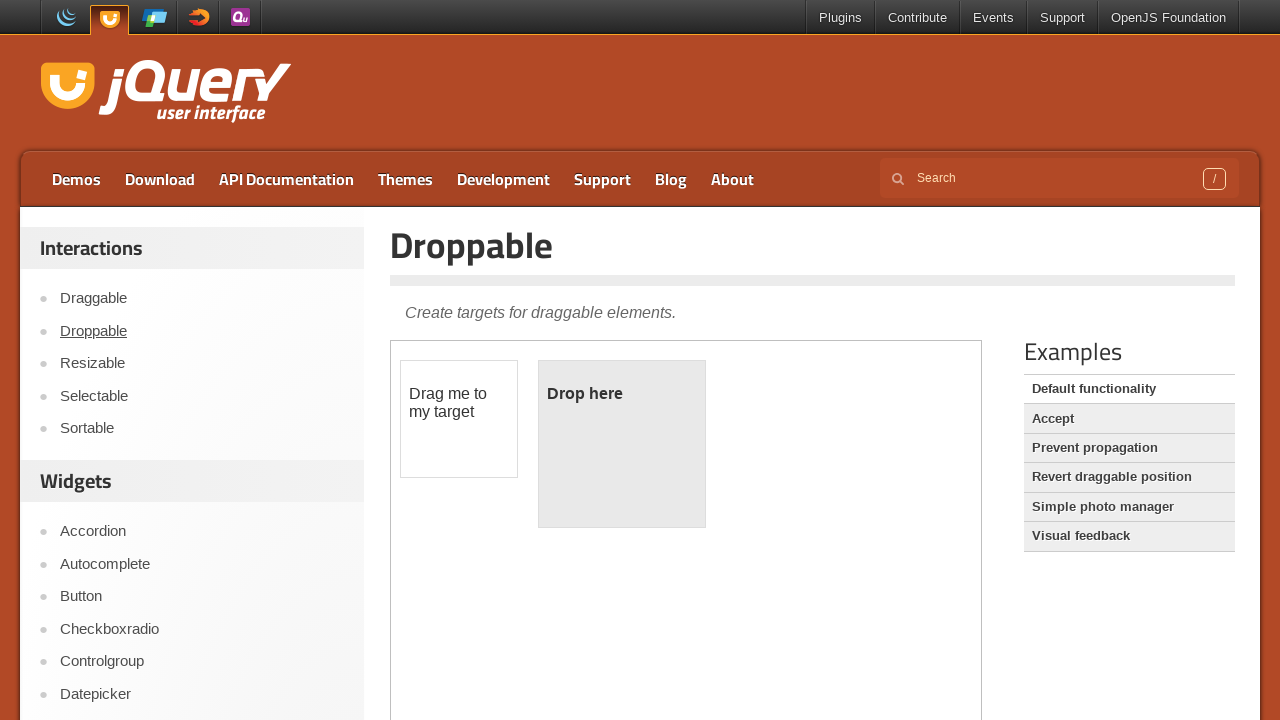

Draggable element is visible and ready
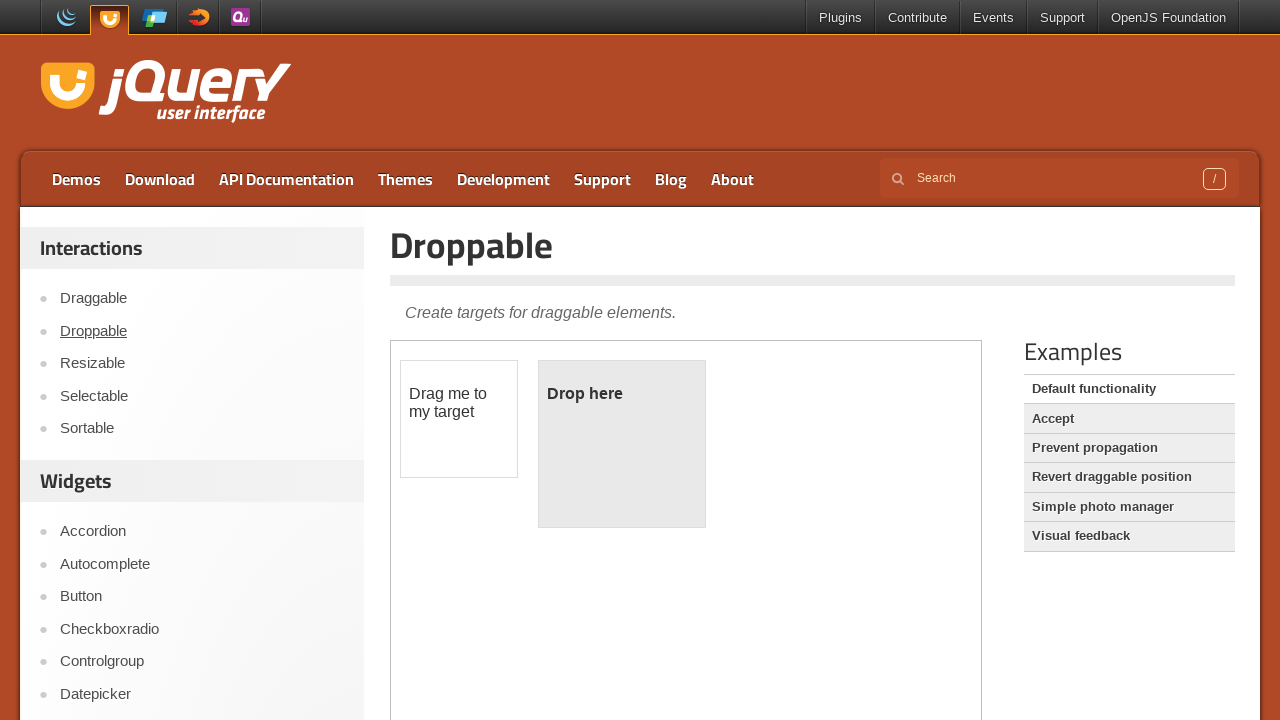

Droppable element is visible and ready
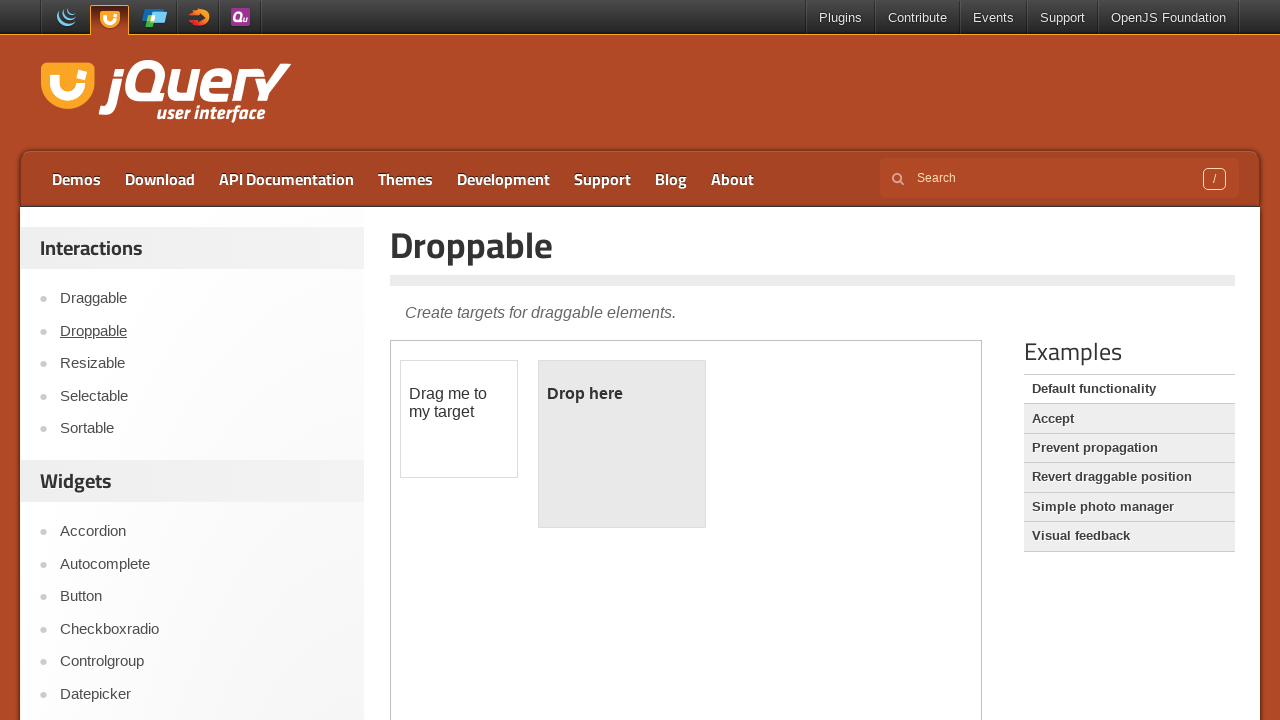

Performed drag and drop from draggable element to droppable target at (622, 444)
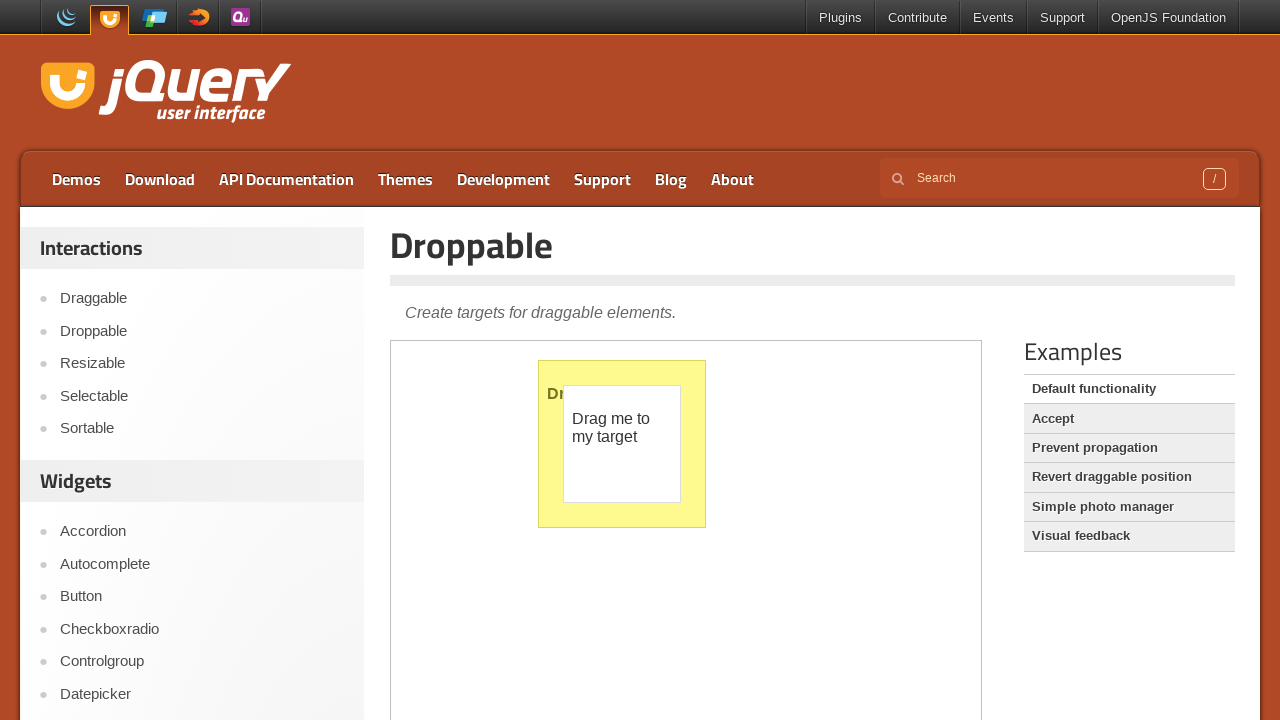

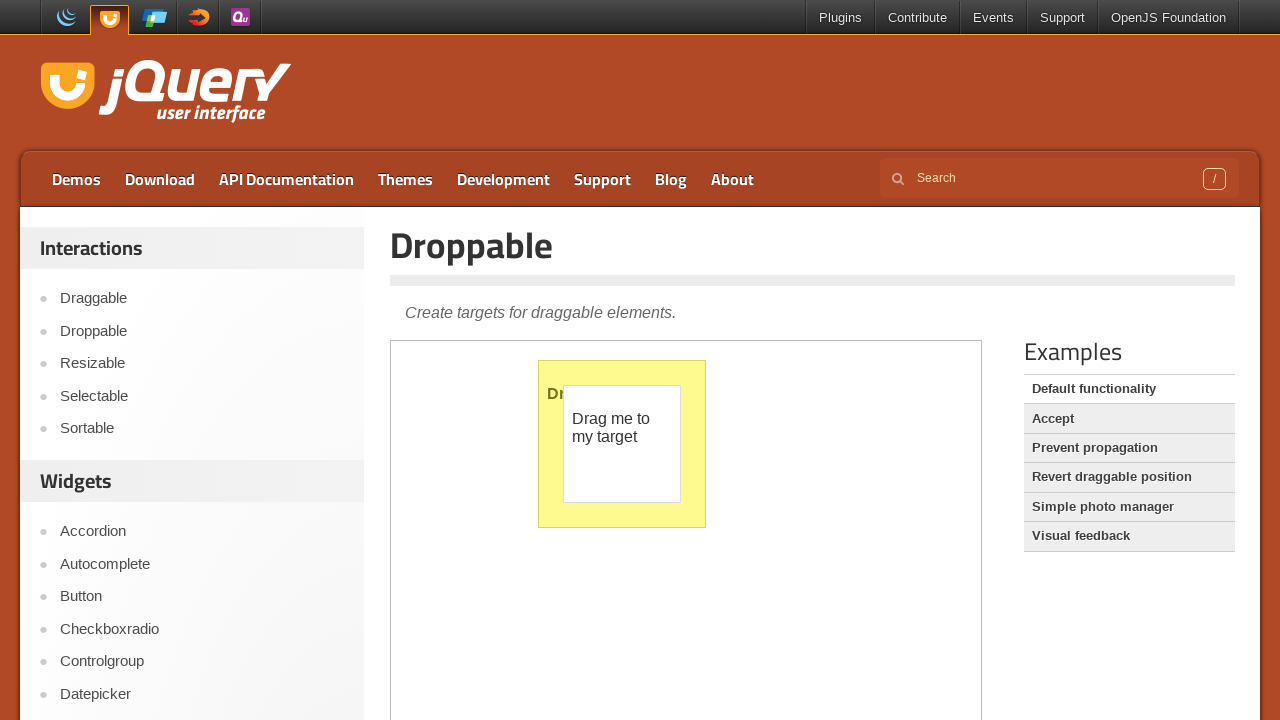